Tests checkbox functionality by selecting specific checkboxes and verifying their selected status

Starting URL: https://www.leafground.com/checkbox.xhtml

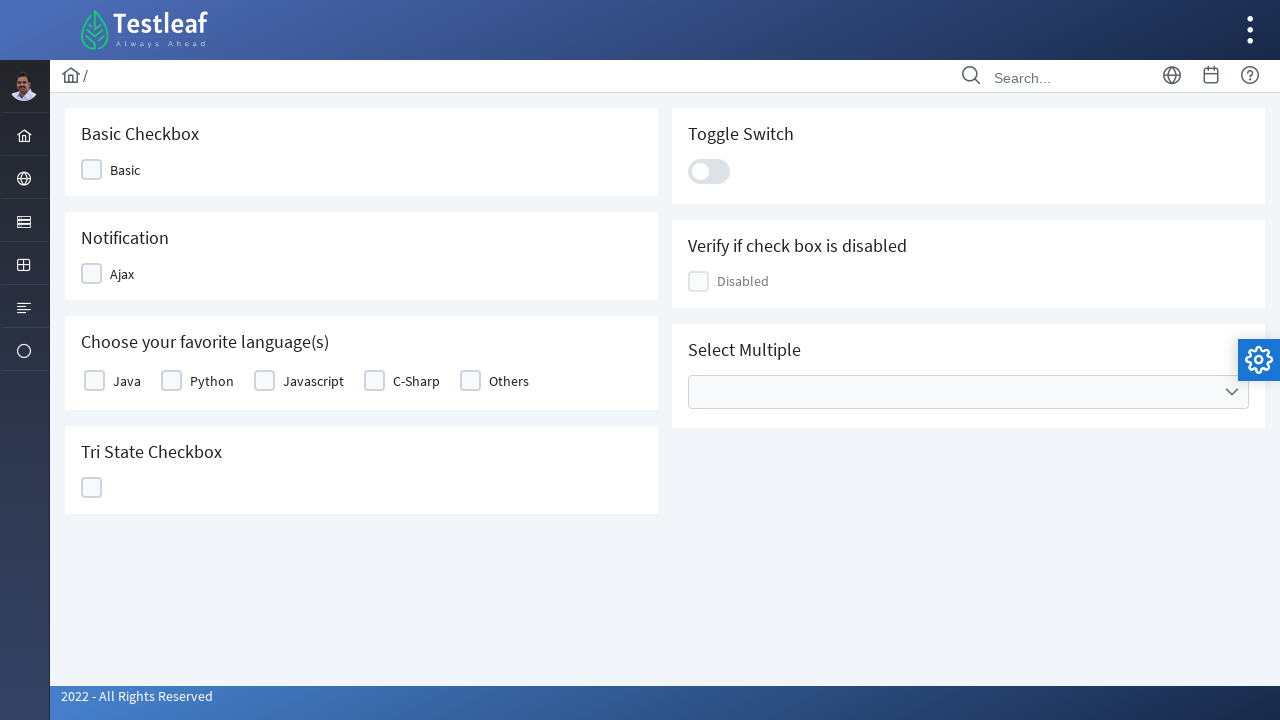

Retrieved all checkbox labels from the basic checkbox table
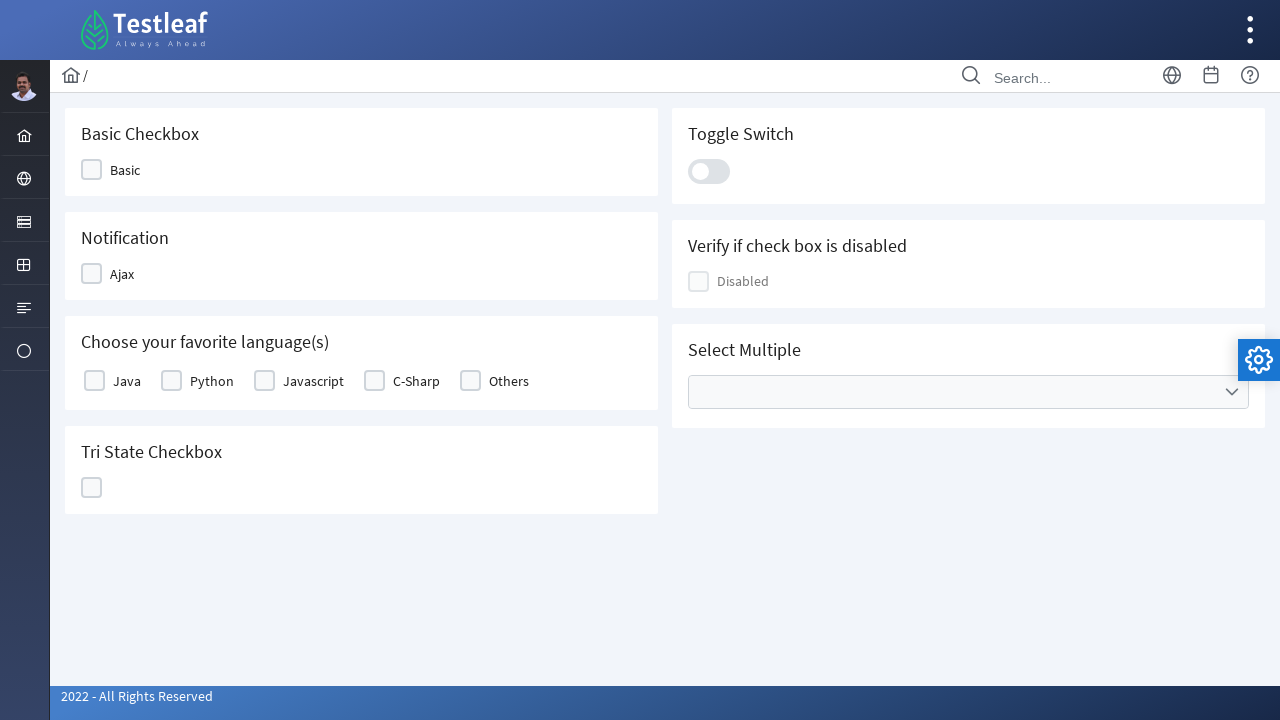

Clicked checkbox labeled 'Java' at (127, 381) on xpath=//table[@id='j_idt87:basic']//label >> nth=0
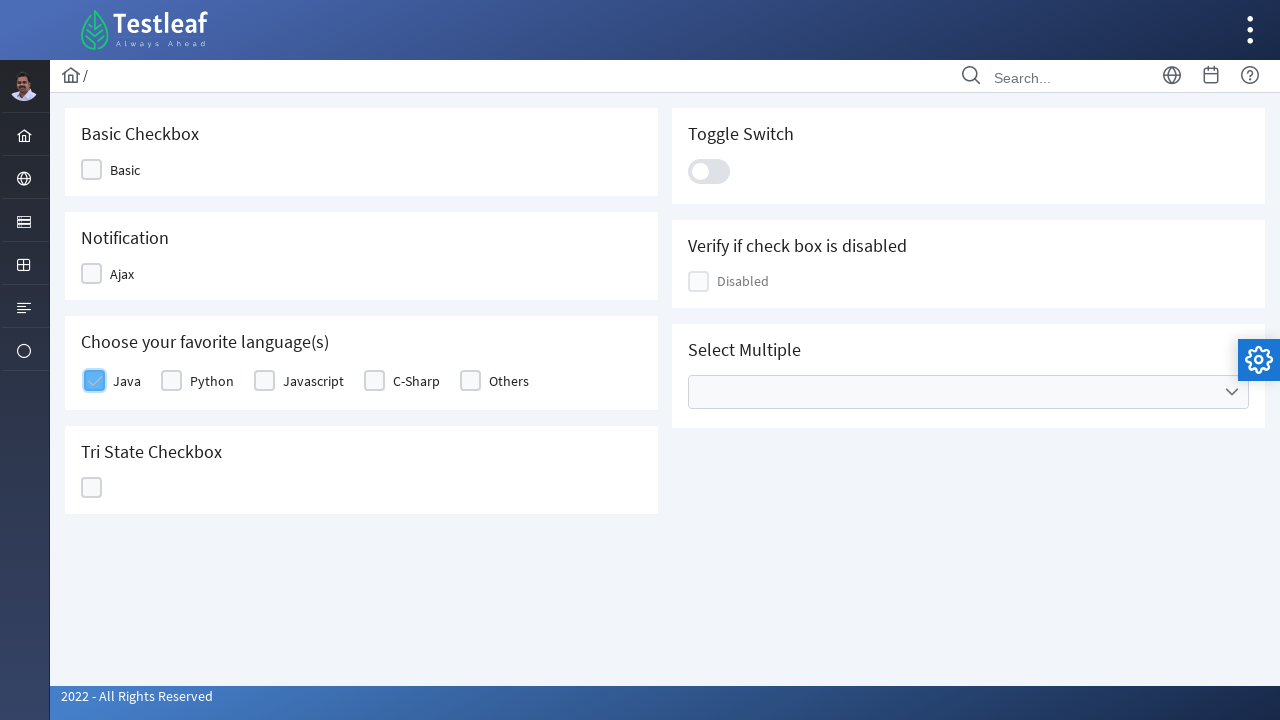

Clicked checkbox labeled 'Python' at (212, 381) on xpath=//table[@id='j_idt87:basic']//label >> nth=1
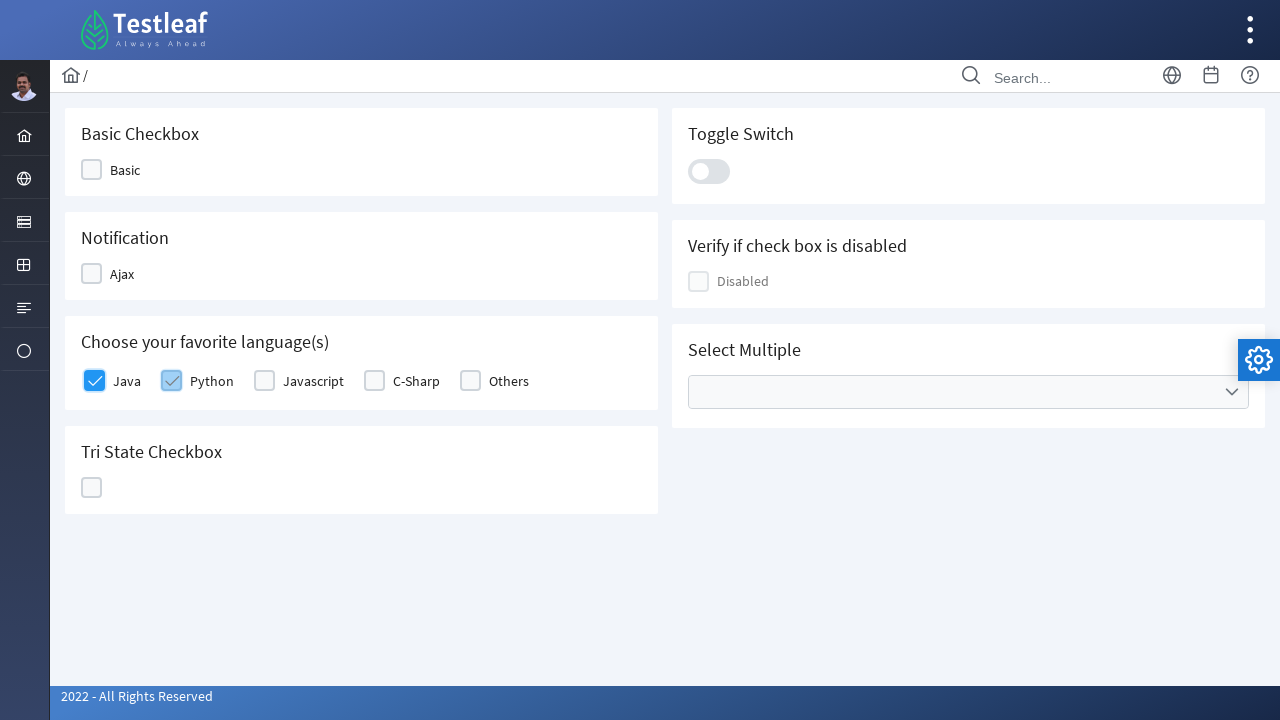

Clicked checkbox labeled 'Javascript' at (314, 381) on xpath=//table[@id='j_idt87:basic']//label >> nth=2
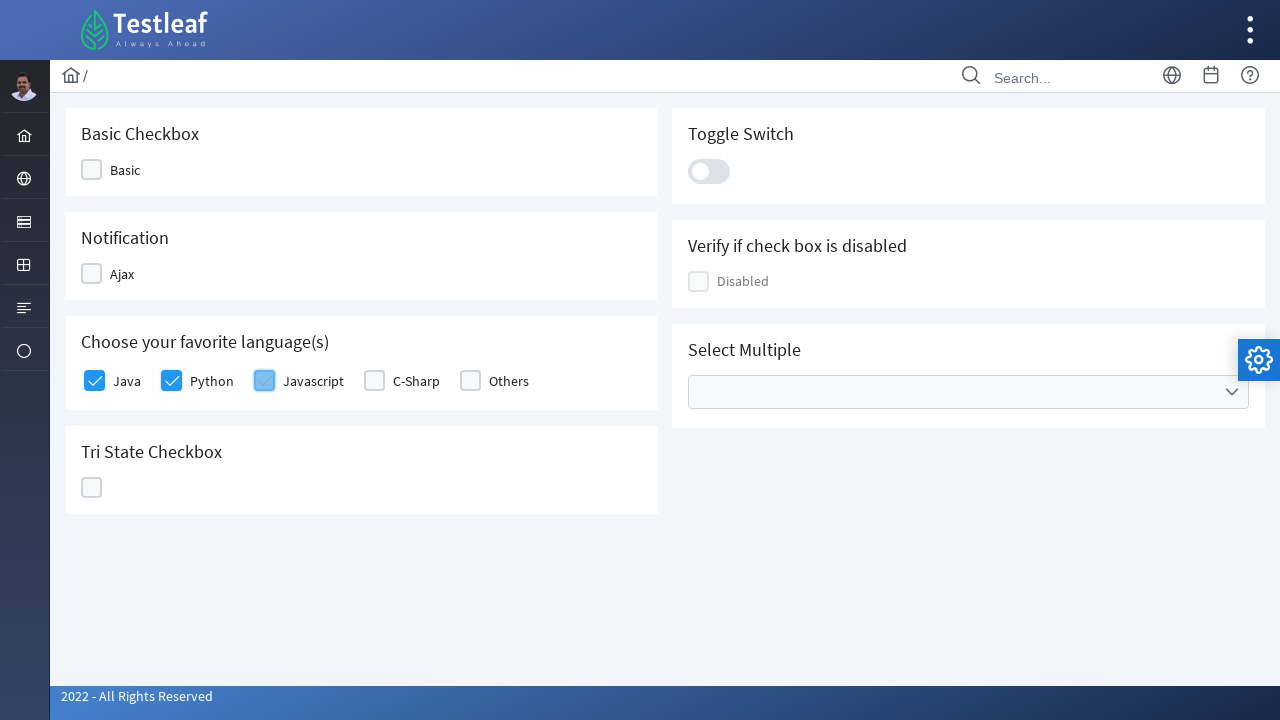

Clicked checkbox labeled 'C-Sharp' at (416, 381) on xpath=//table[@id='j_idt87:basic']//label >> nth=3
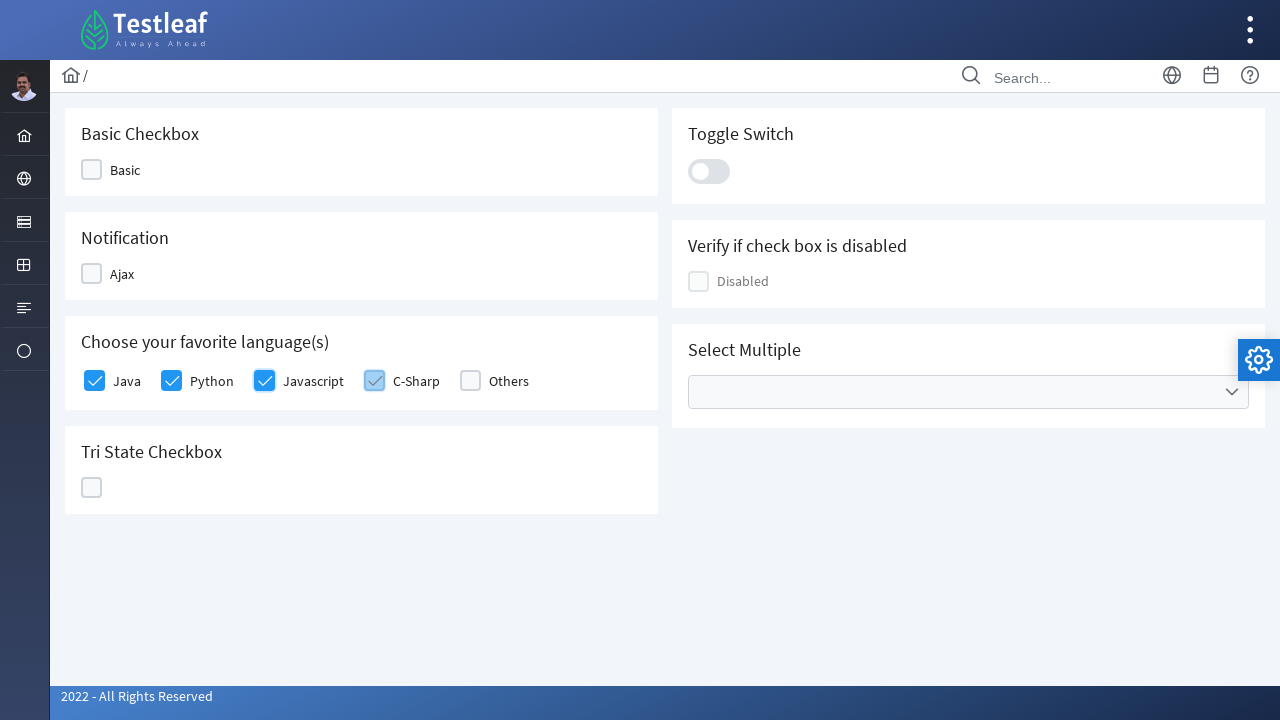

Verified checkbox 1 selected status: True
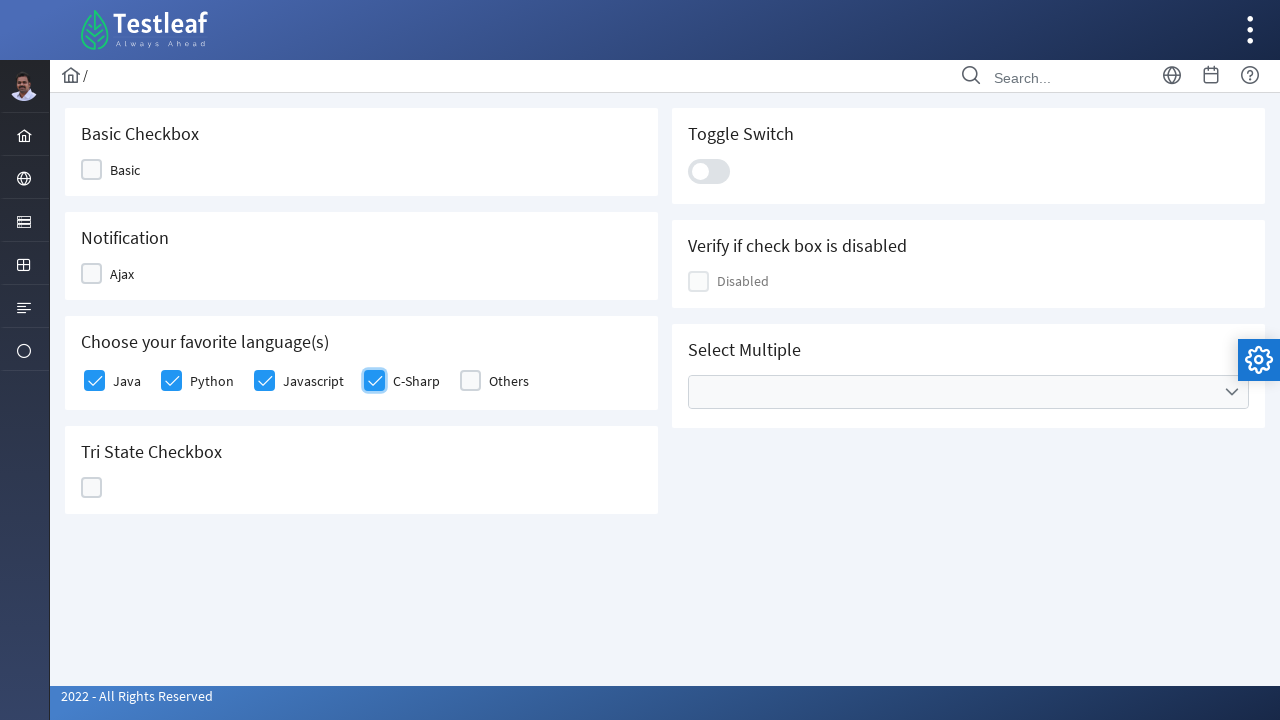

Verified checkbox 2 selected status: True
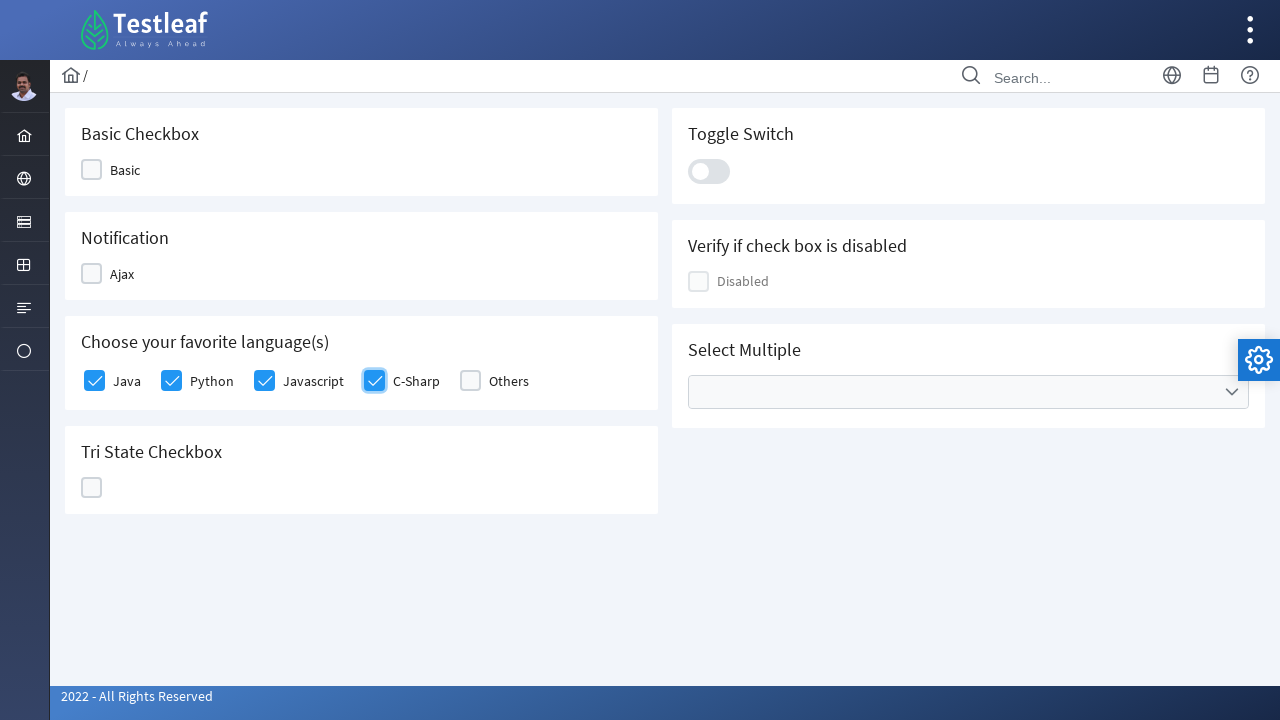

Verified checkbox 3 selected status: True
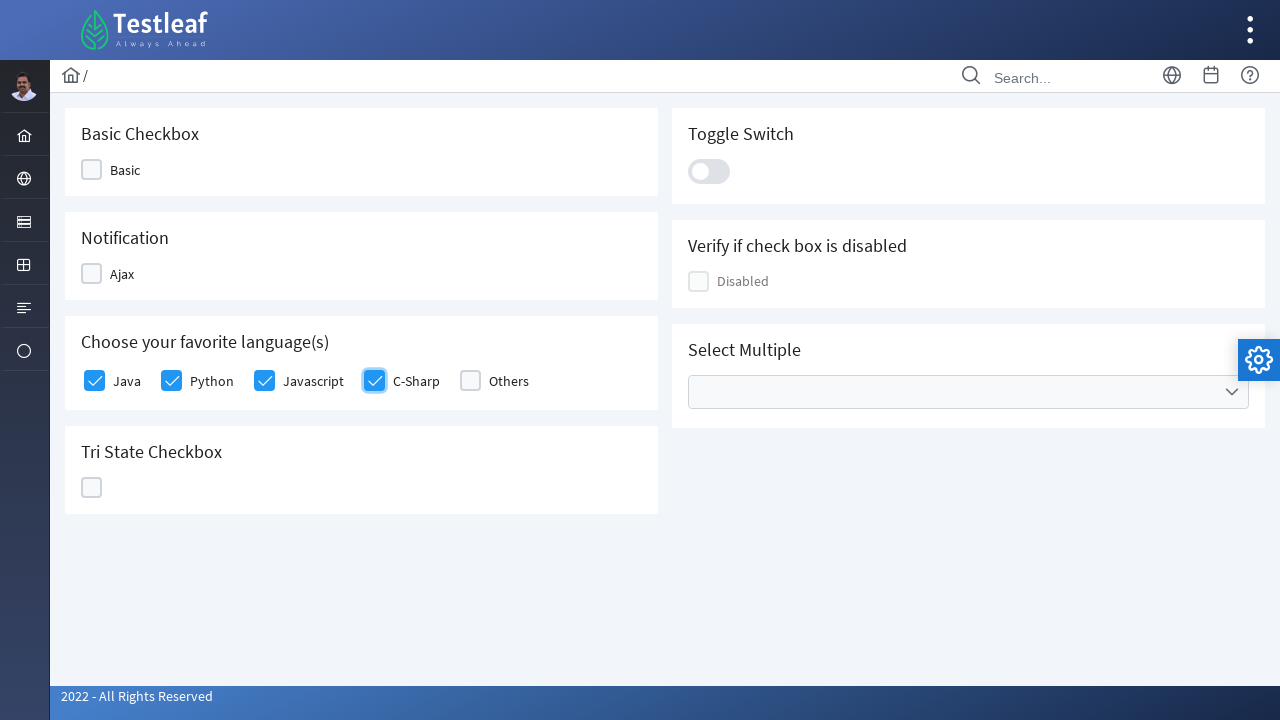

Verified checkbox 4 selected status: True
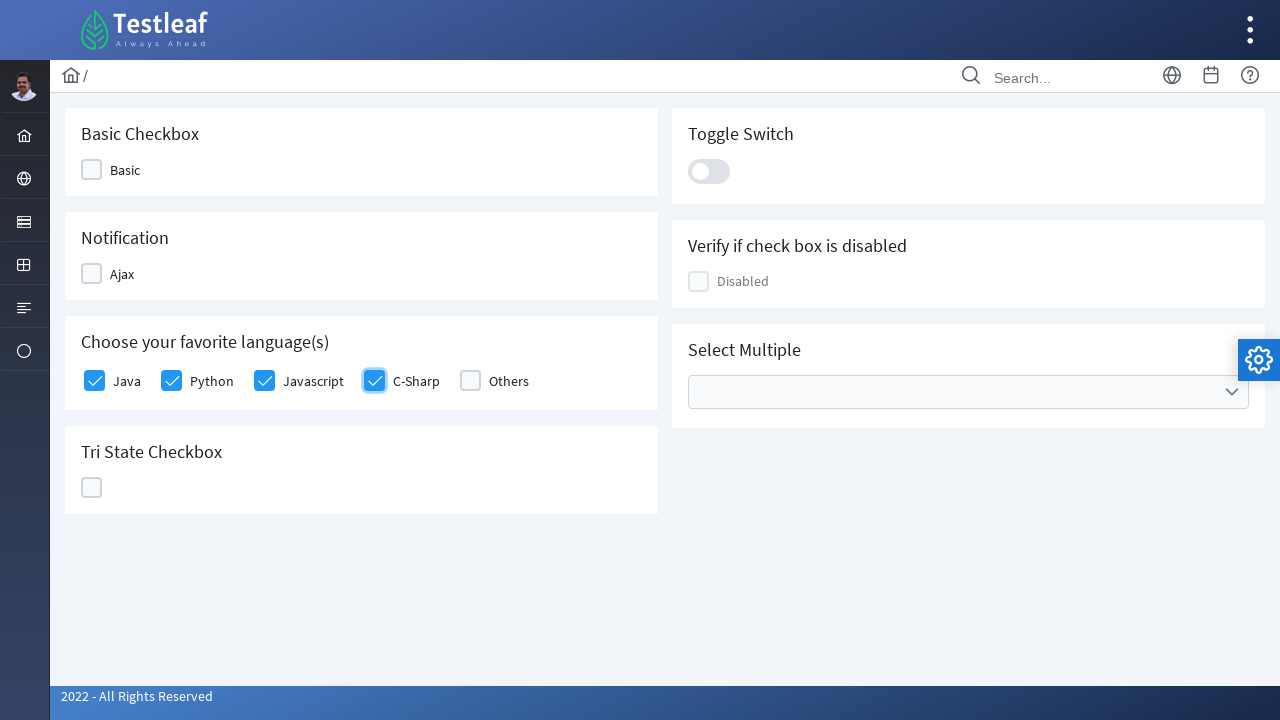

Verified checkbox 5 selected status: False
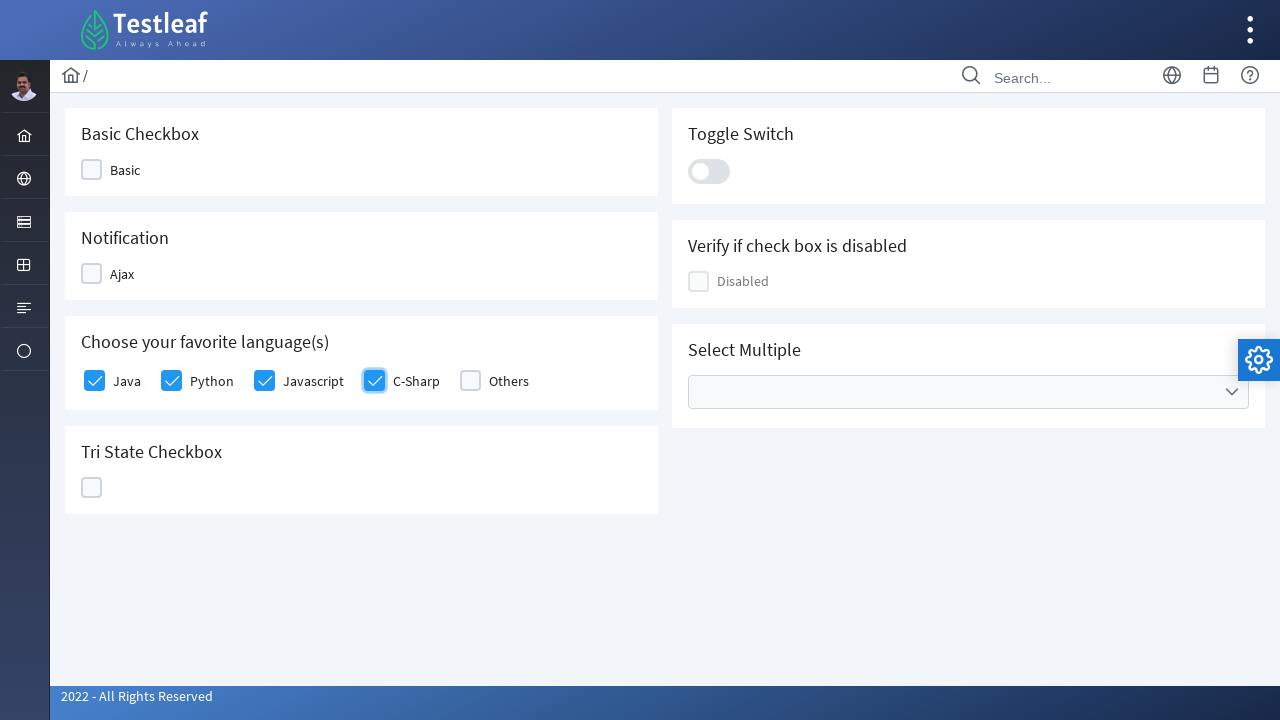

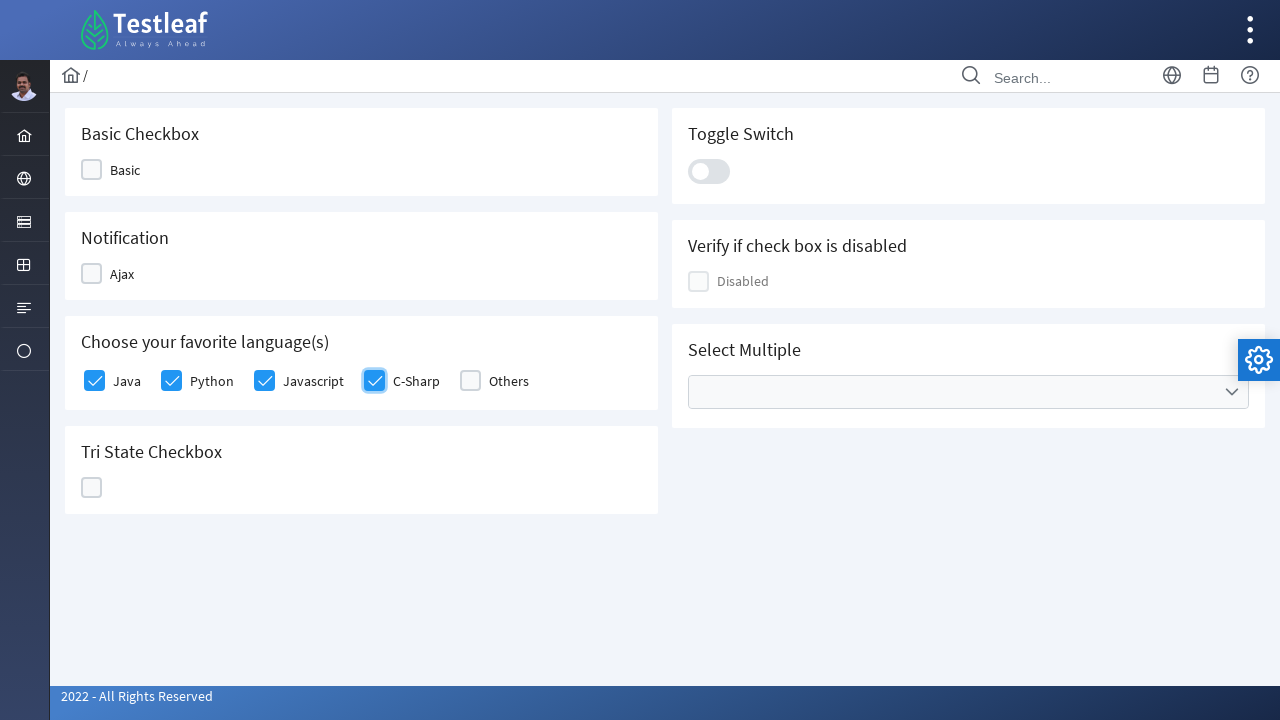